Tests JavaScript confirmation alert handling by triggering a confirmation dialog and accepting multiple alerts in sequence

Starting URL: http://www.tizag.com/javascriptT/javascriptconfirm.php

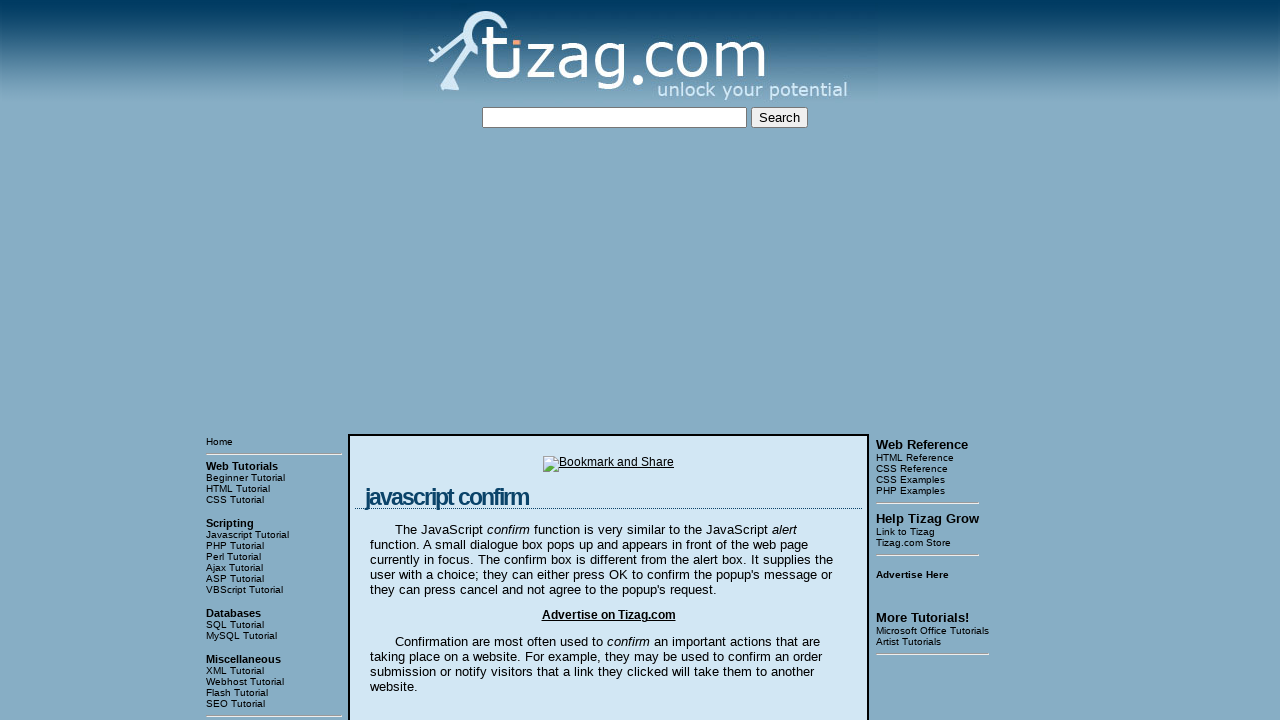

Clicked 'Leave Tizag.com' button to trigger confirmation alert at (427, 361) on input[value='Leave Tizag.com']
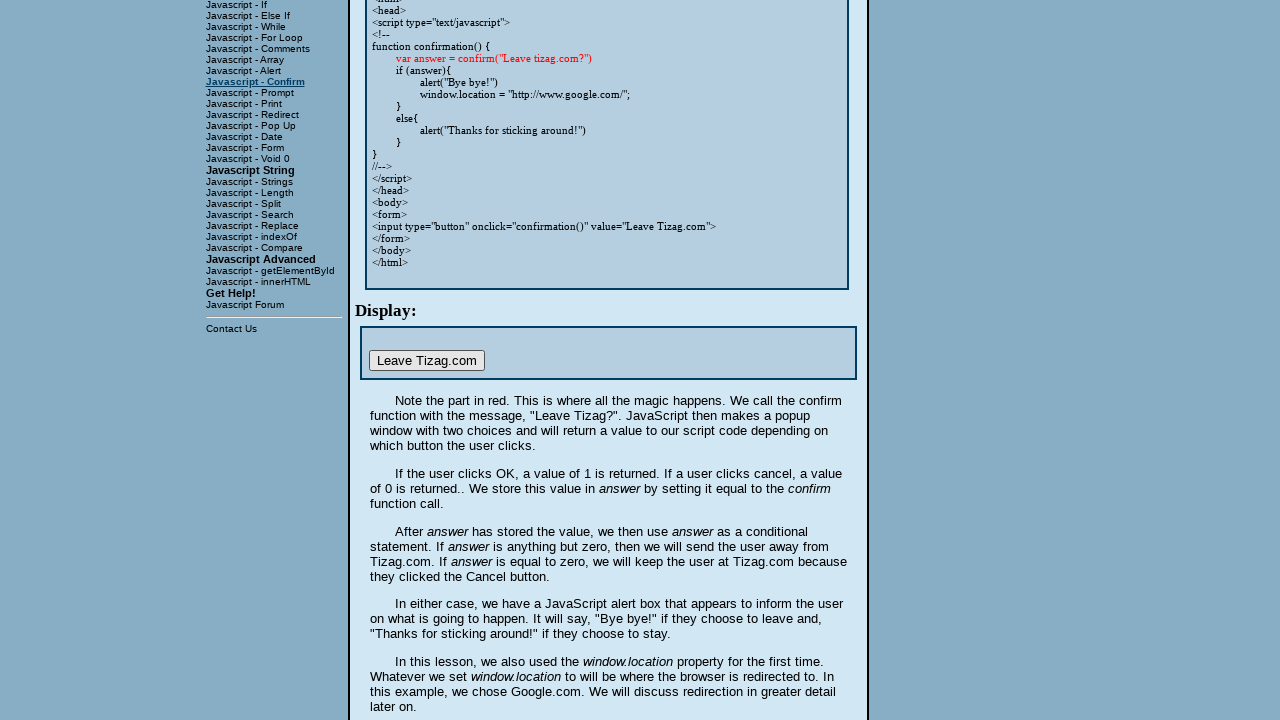

Set up dialog handler to accept confirmation alerts
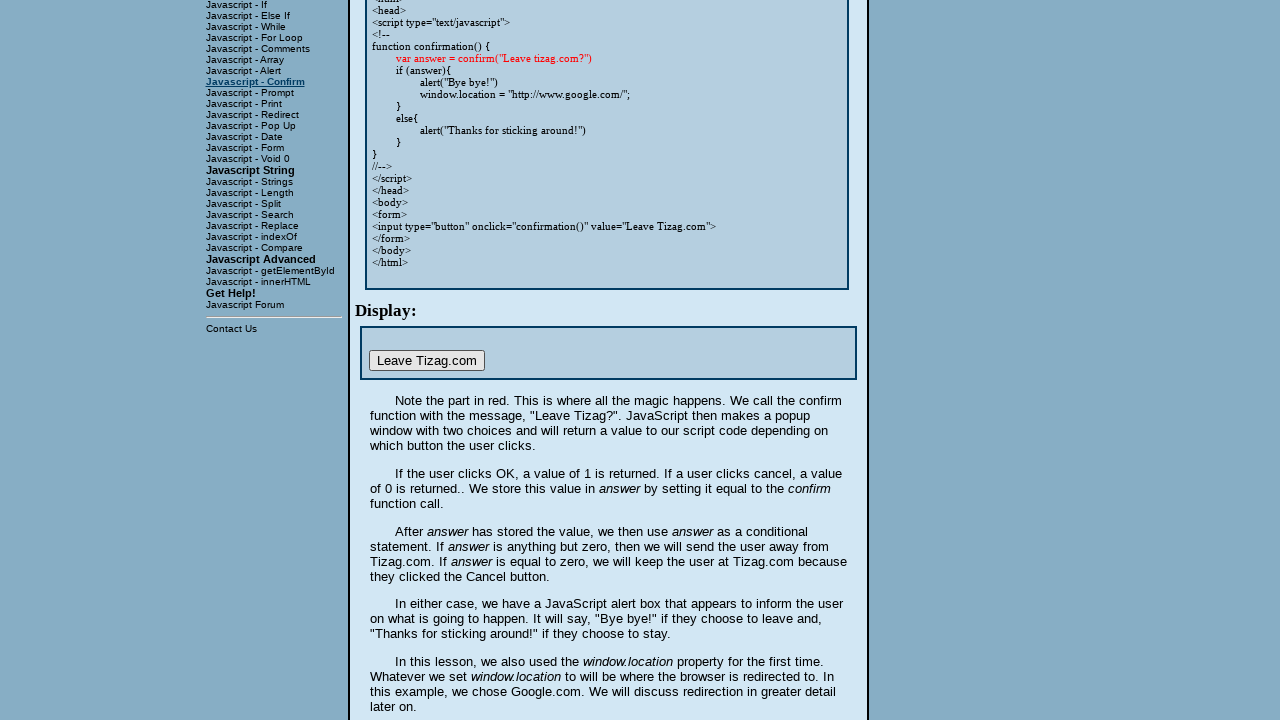

Waited 500ms for second alert to appear and be handled
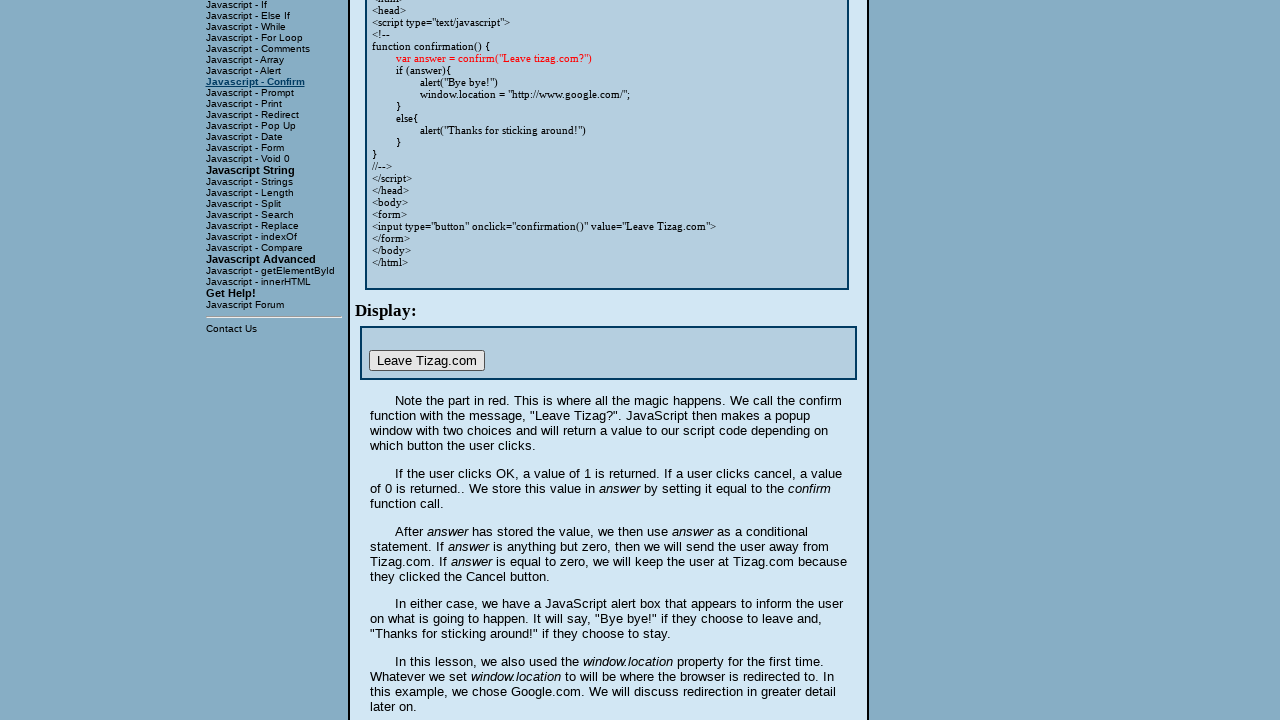

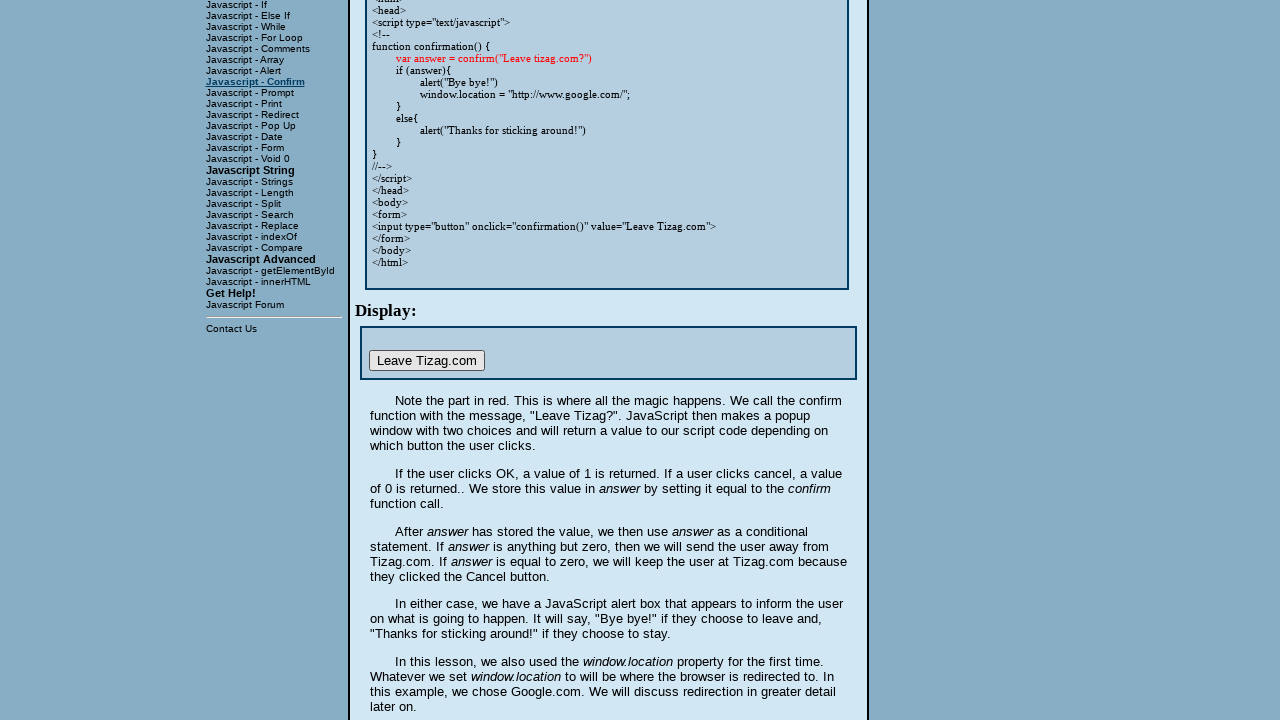